Demonstrates clearing an input field on the Selenium test inputs page

Starting URL: https://www.selenium.dev/selenium/web/inputs.html

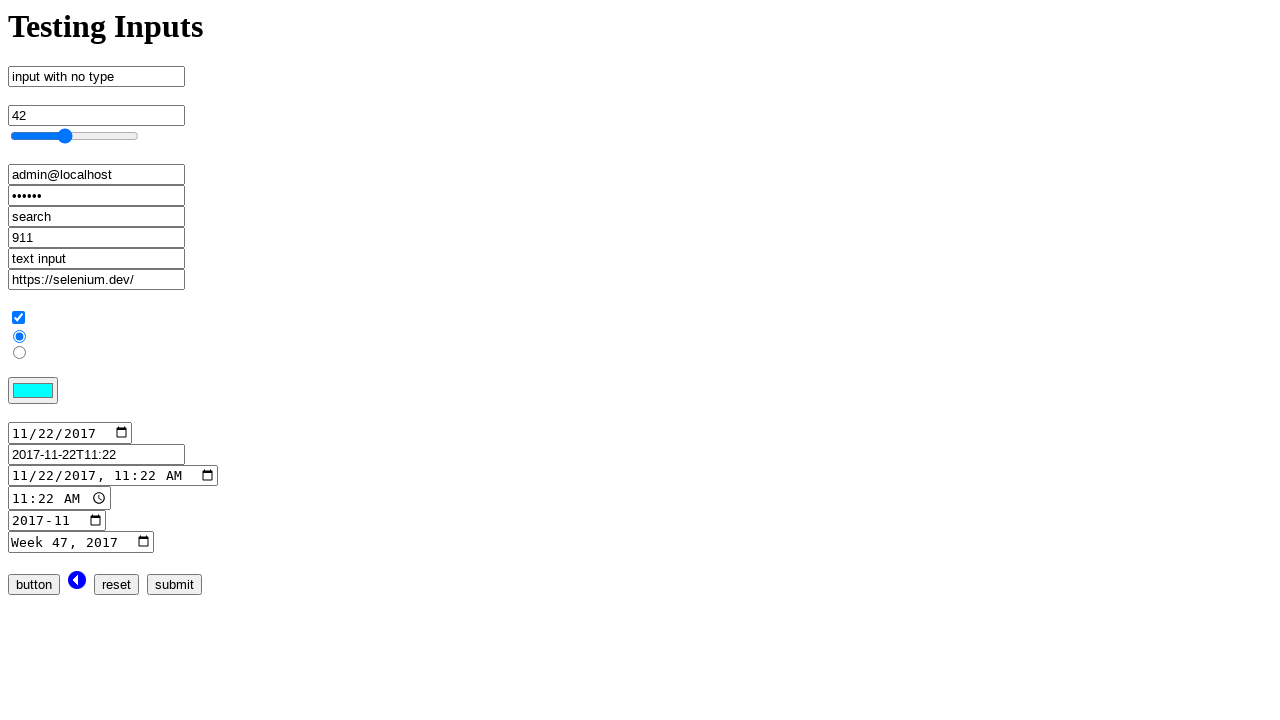

Cleared the email input field by filling it with an empty string on input[name='email_input']
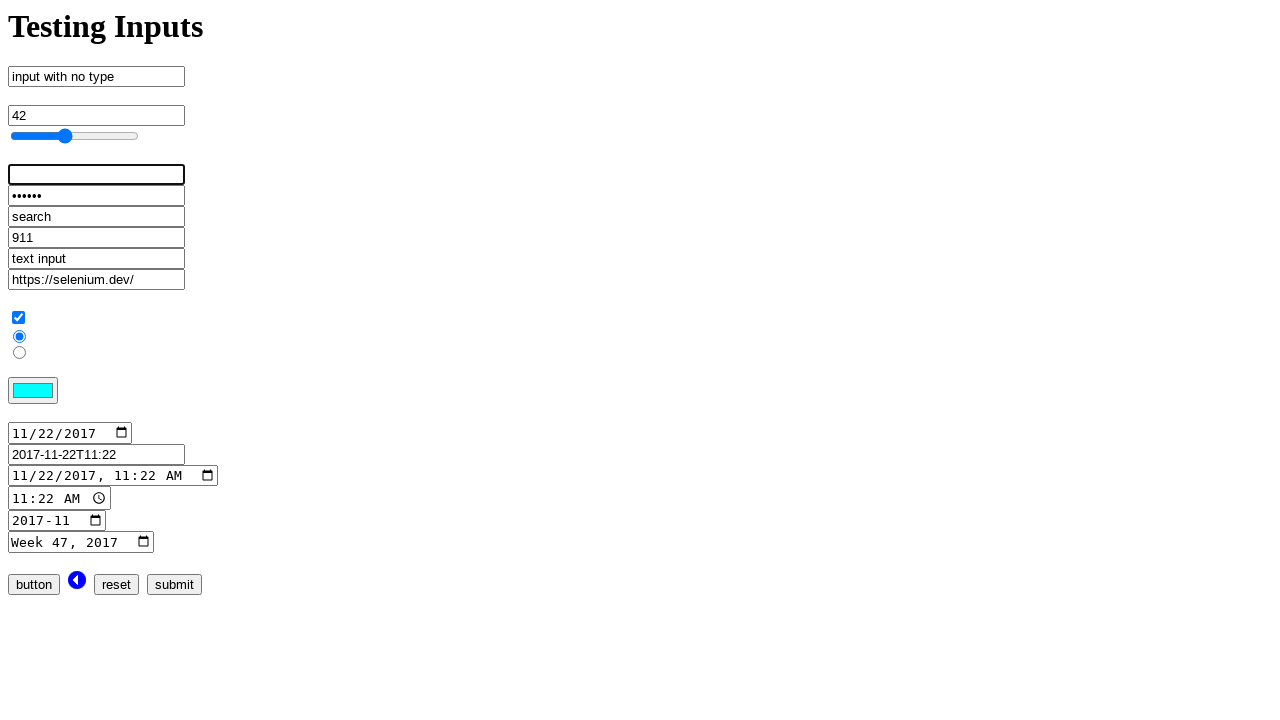

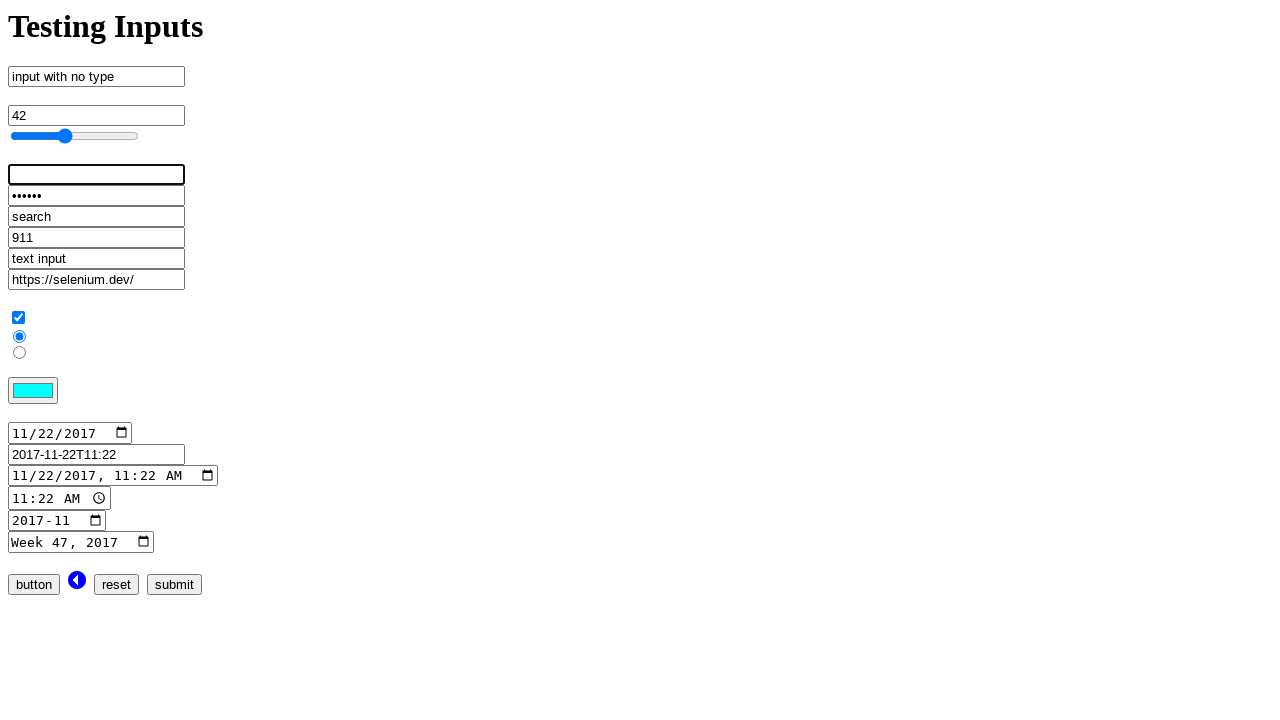